Tests mobile device emulation by setting mobile viewport dimensions, then navigating to an Angular demo app, clicking the mobile navbar toggler to open the menu, and clicking the Library link.

Starting URL: https://rahulshettyacademy.com/angularAppdemo/

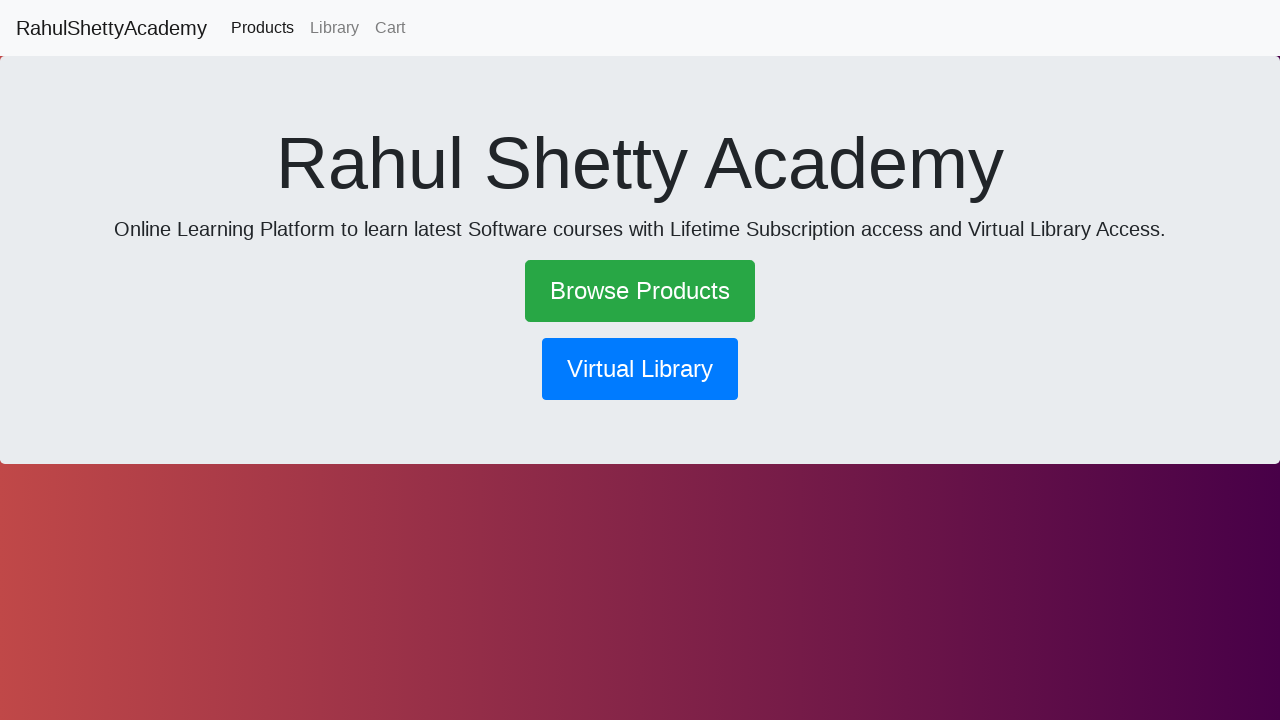

Set mobile viewport dimensions to 600x1000 pixels
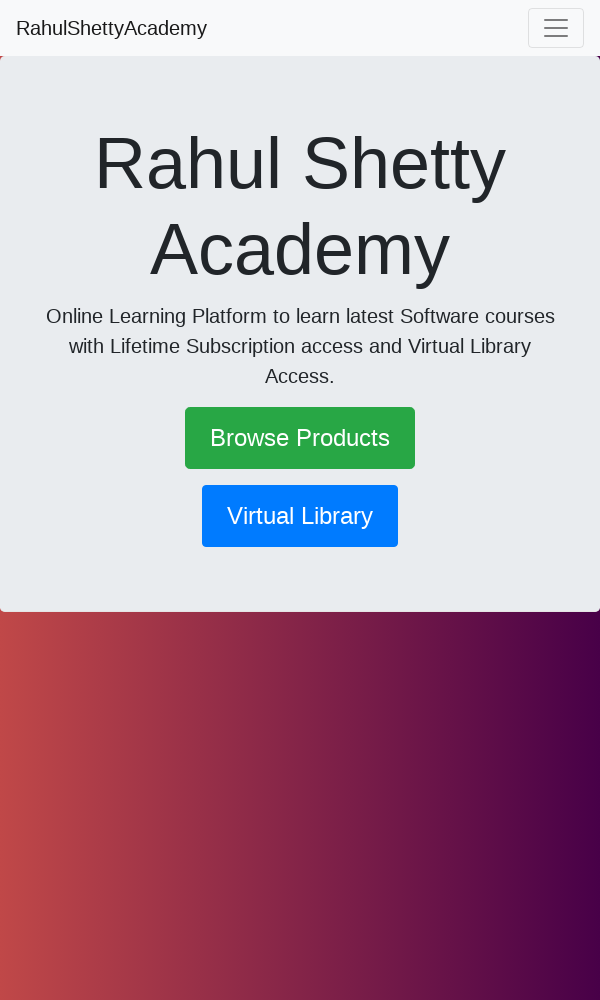

Clicked mobile navbar toggler to open menu at (556, 28) on .navbar-toggler
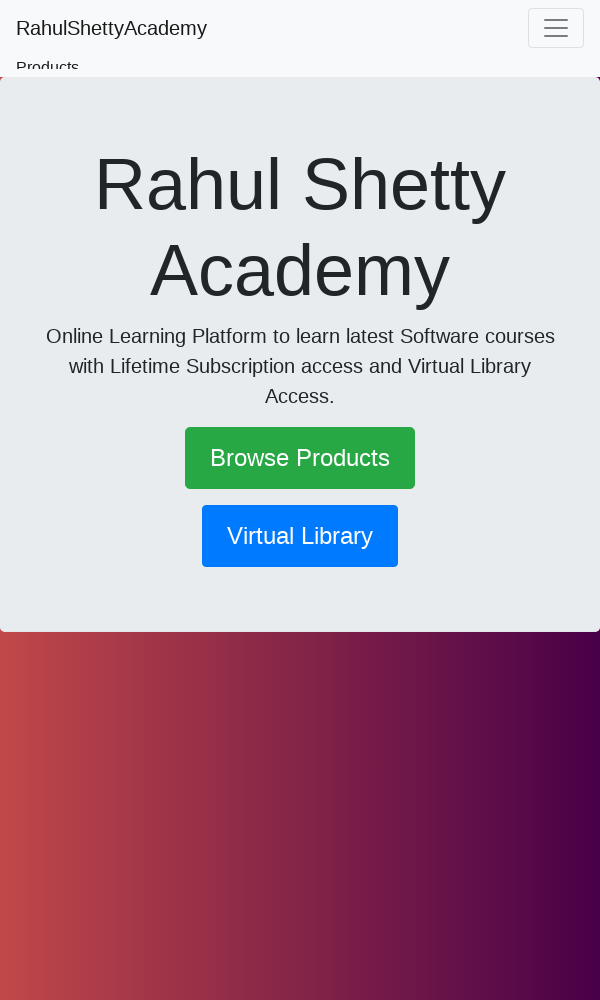

Waited 1000ms for menu animation to complete
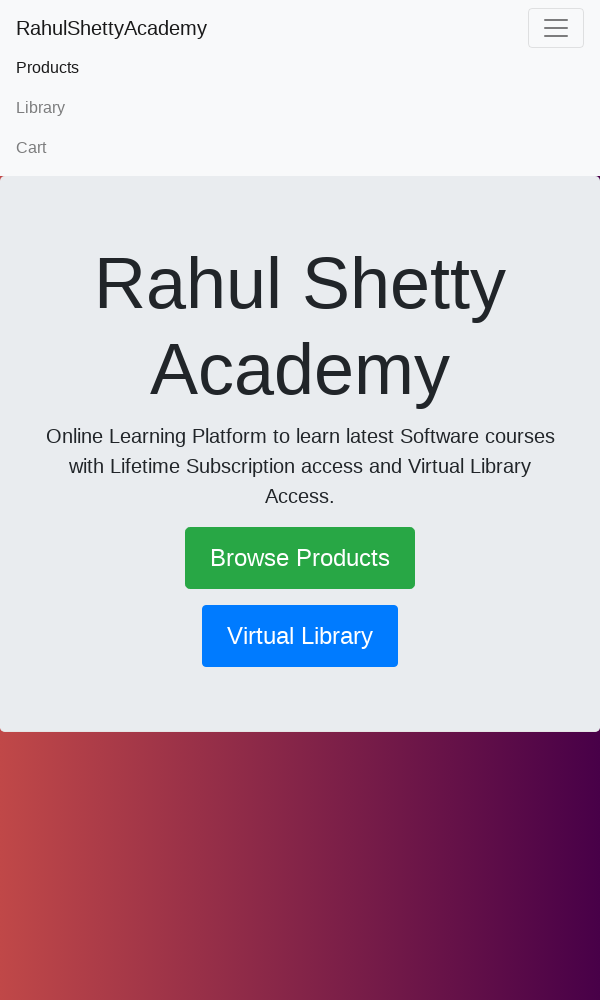

Clicked Library link in mobile menu at (300, 108) on text=Library
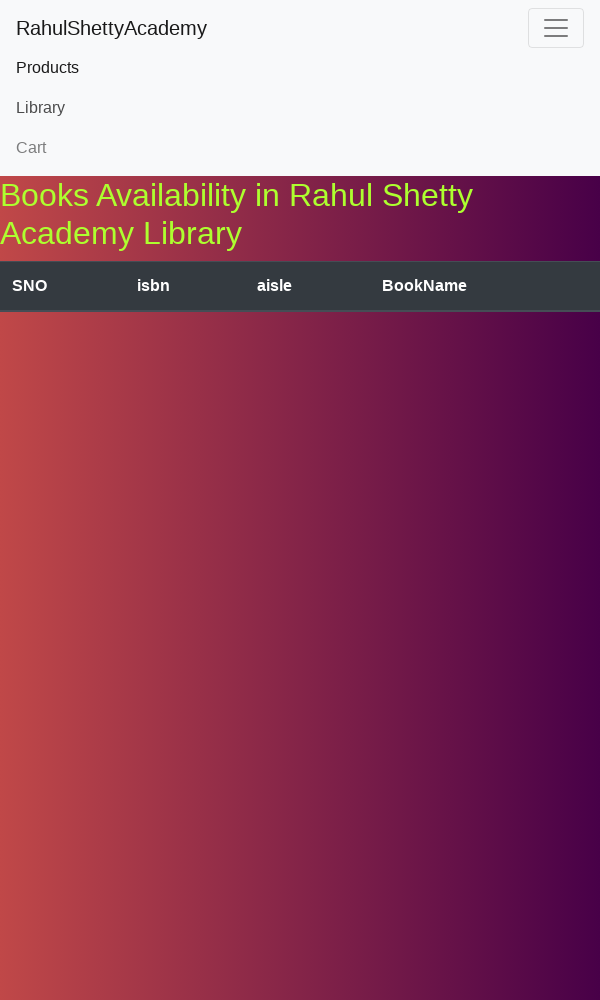

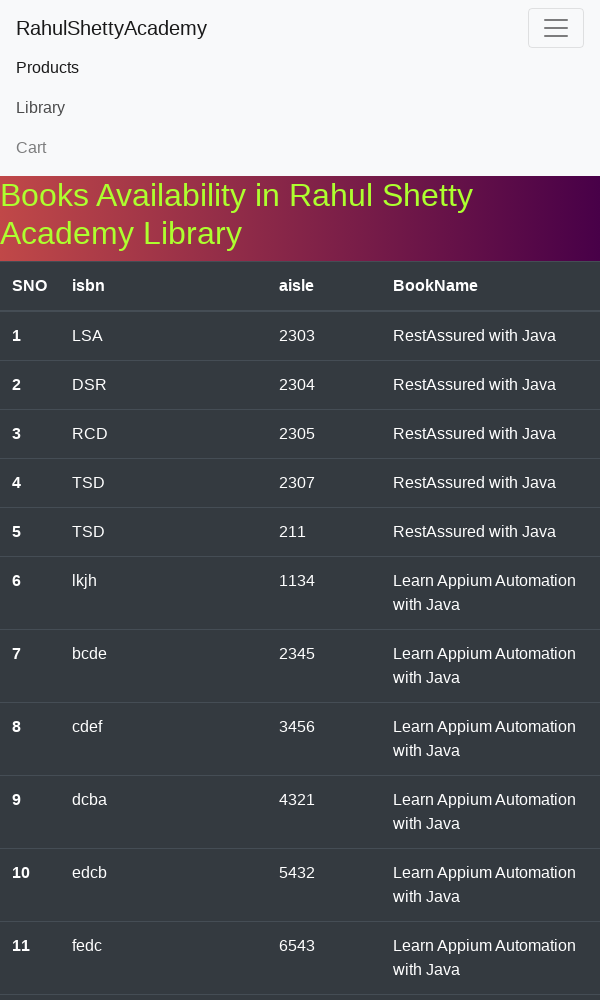